Tests drag and drop functionality by dragging an element and dropping it onto a target area using the dragAndDrop method

Starting URL: https://jqueryui.com/droppable/

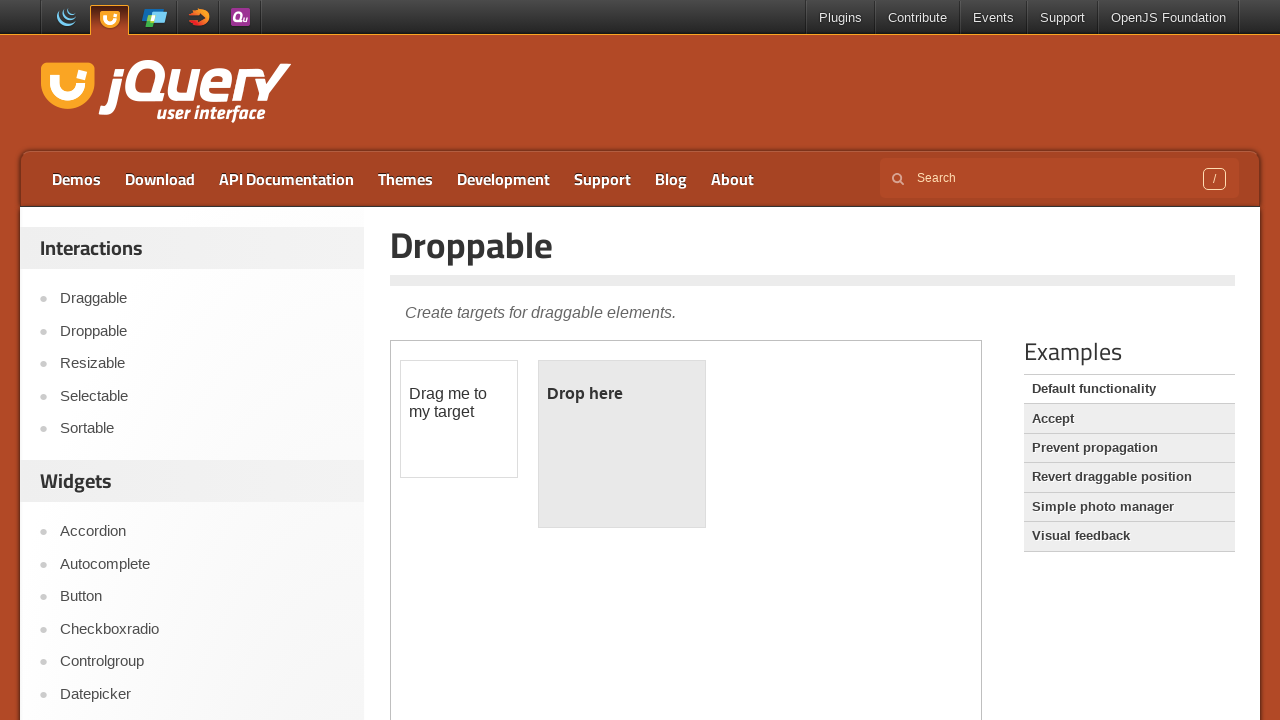

Located iframe containing drag and drop elements
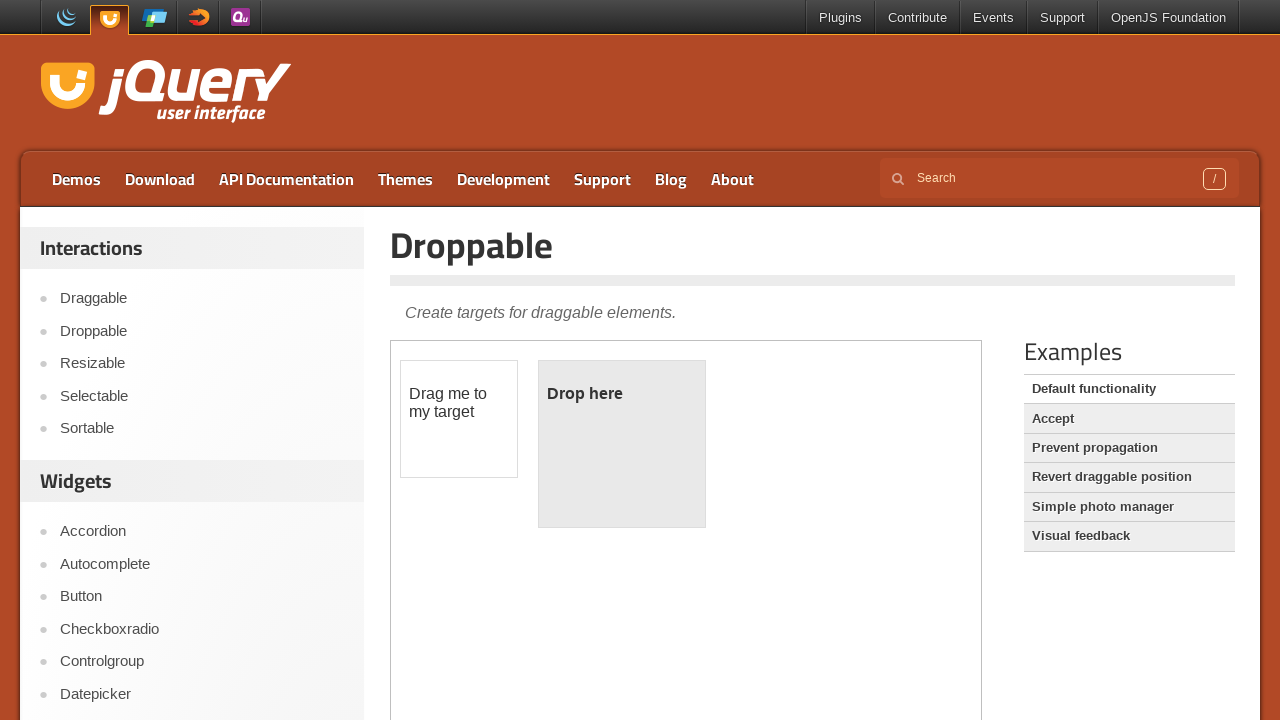

Located draggable element
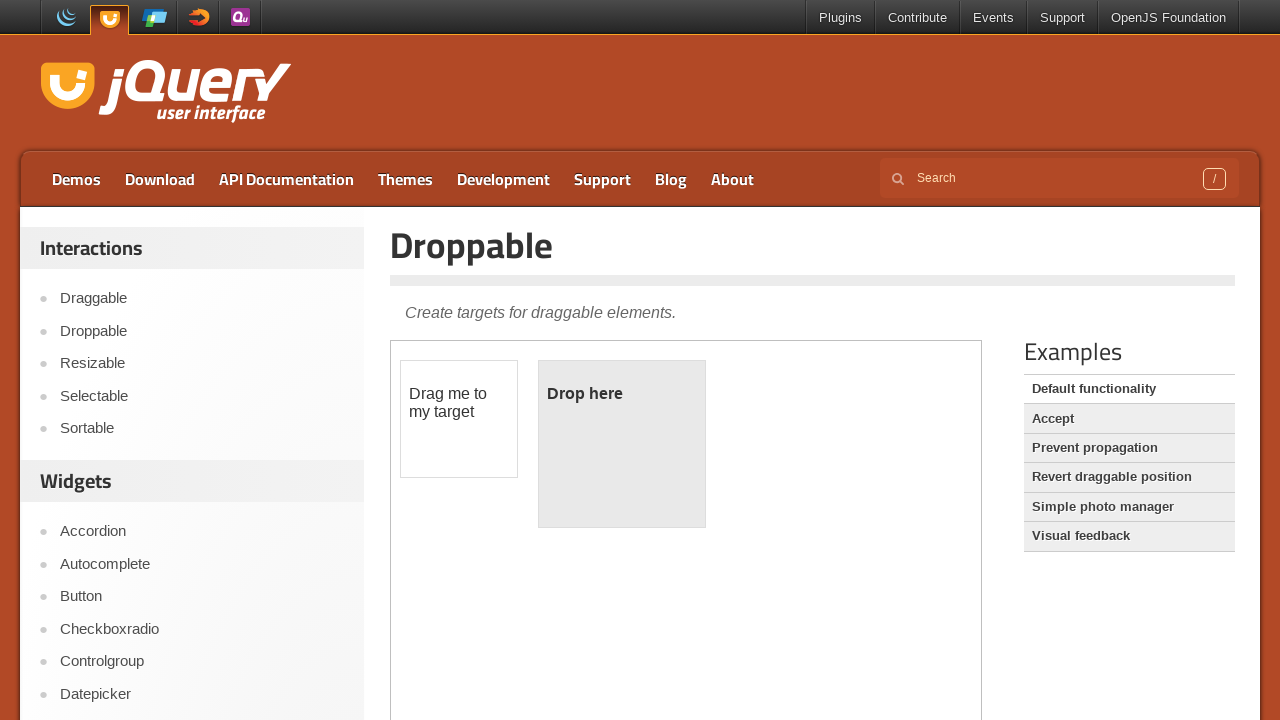

Located droppable target element
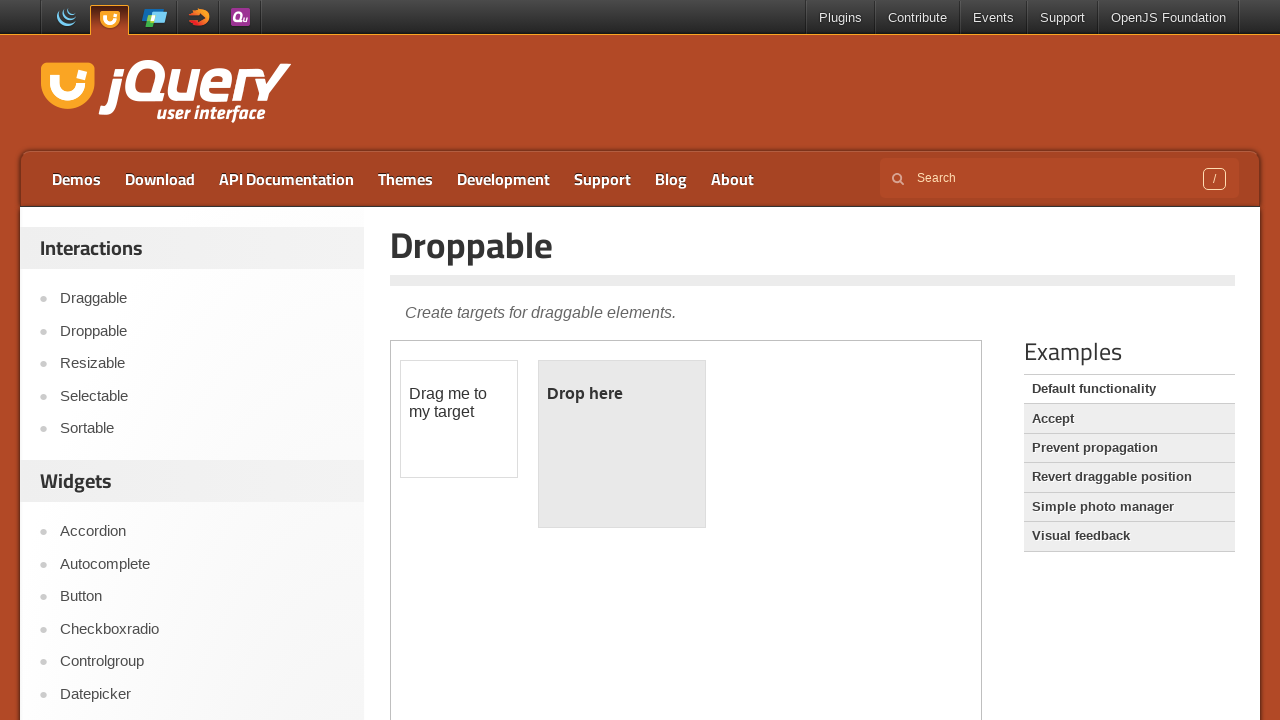

Dragged draggable element and dropped it onto droppable target at (622, 444)
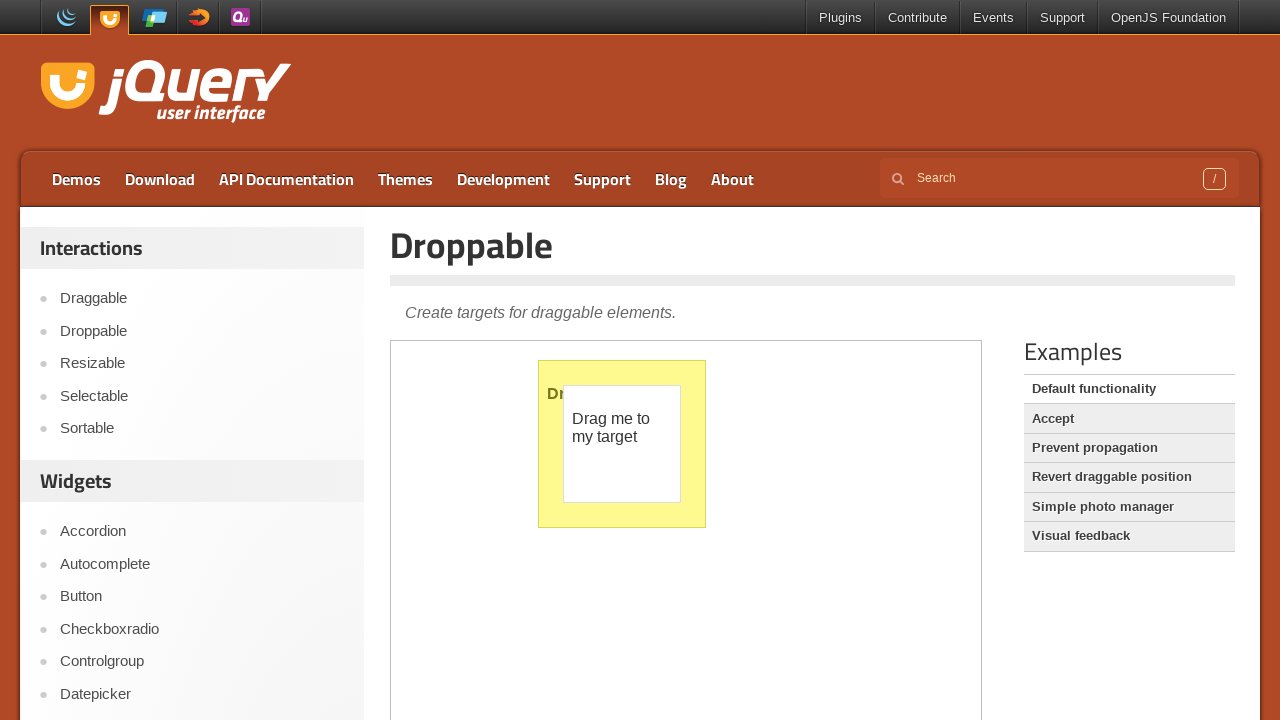

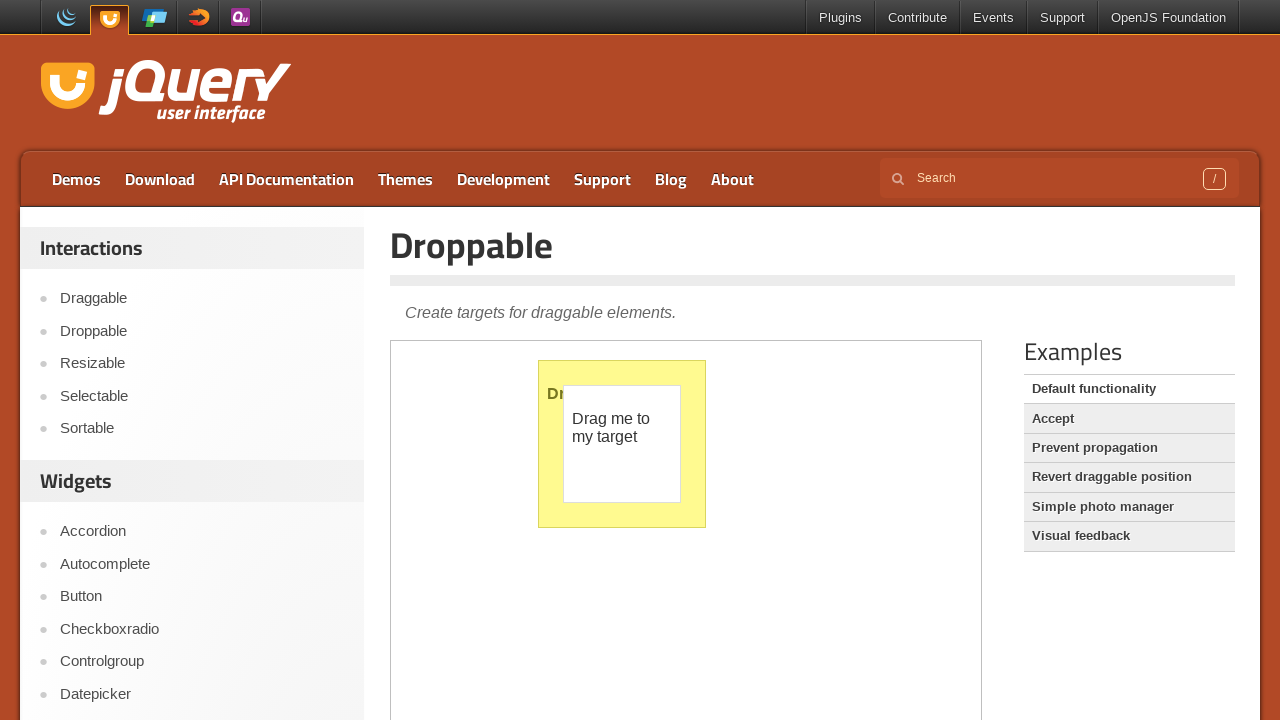